Tests web table functionality by verifying table headers, row counts, checking for specific data values like "Amazon" and "FlipKart", clicking a checkbox next to "Selenium" row, and clicking a "Know More" link for the "Ola" row.

Starting URL: https://seleniumpractise.blogspot.com/2021/08/

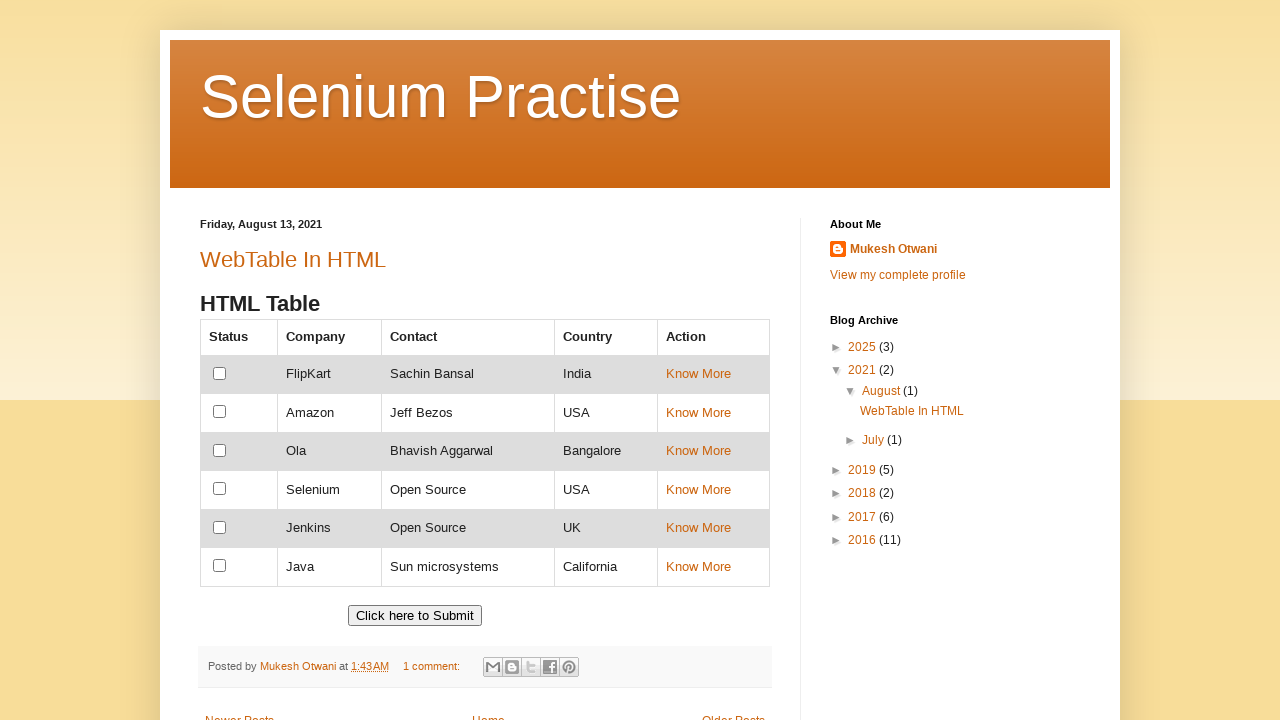

Waited for table with id 'customers' to be present
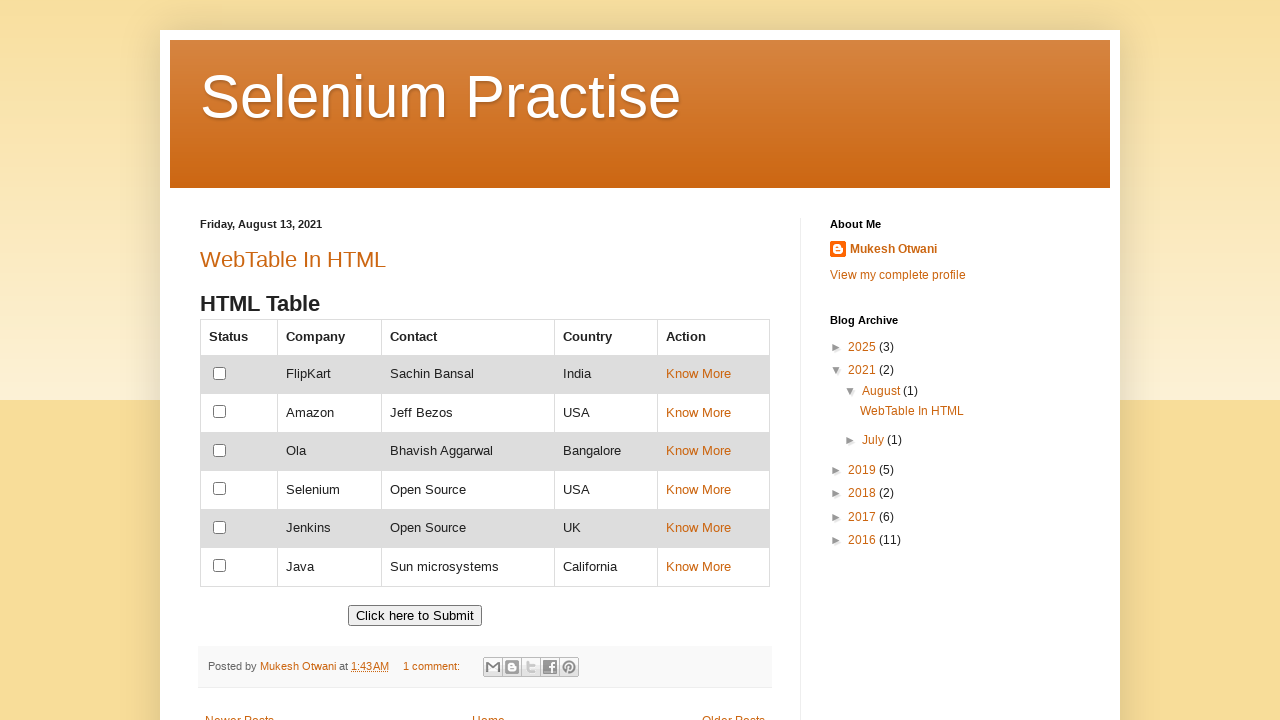

Retrieved all table headers
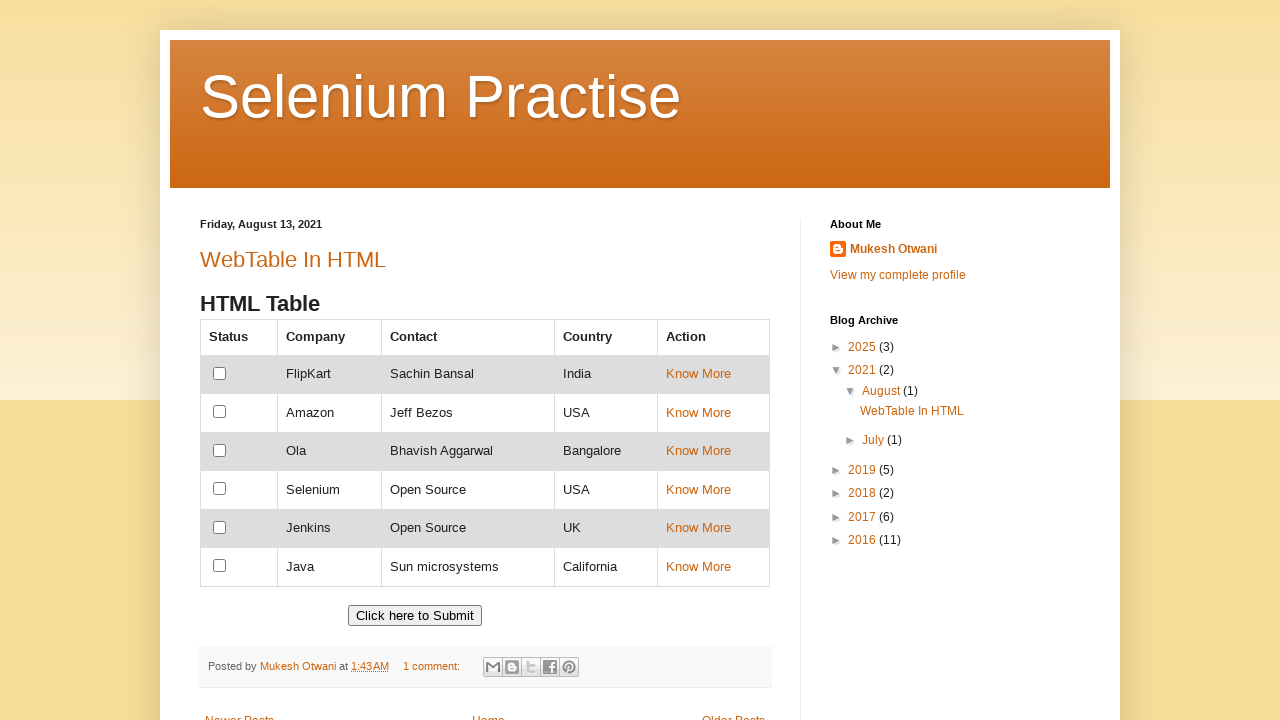

Verified table has 5 columns
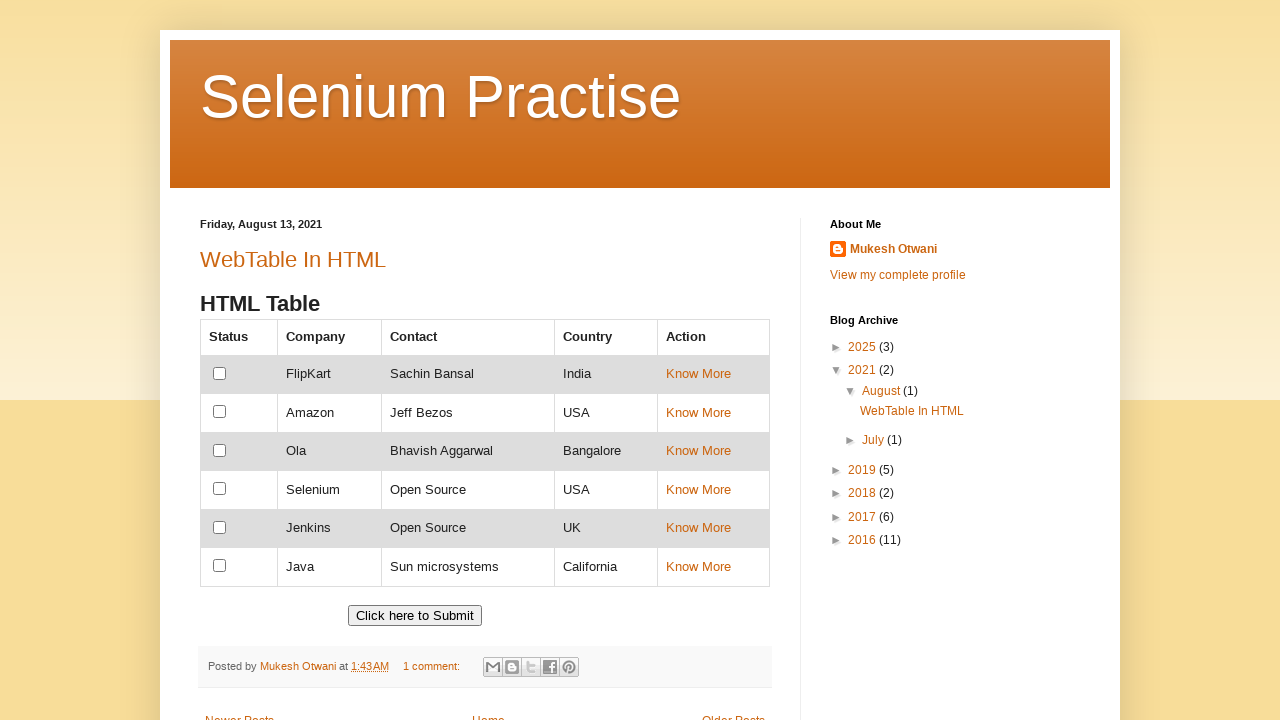

Extracted text content from all headers
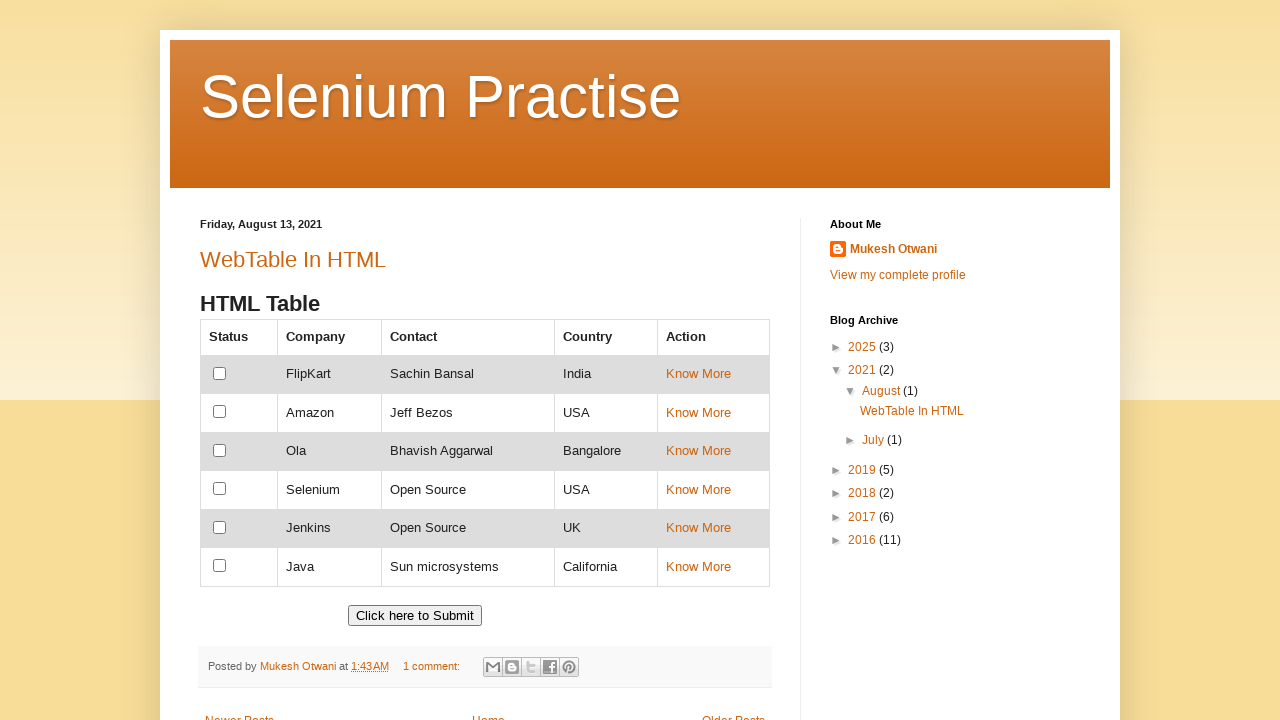

Verified 'Country' header is present in table
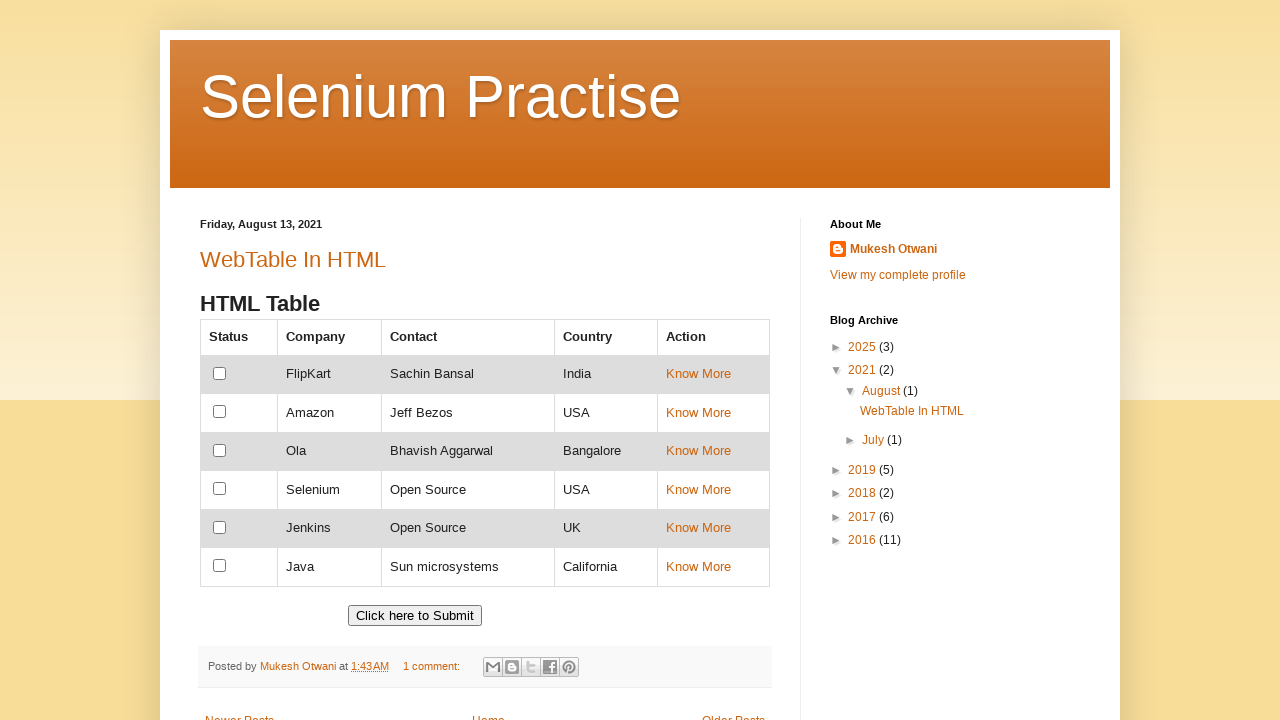

Retrieved all table rows
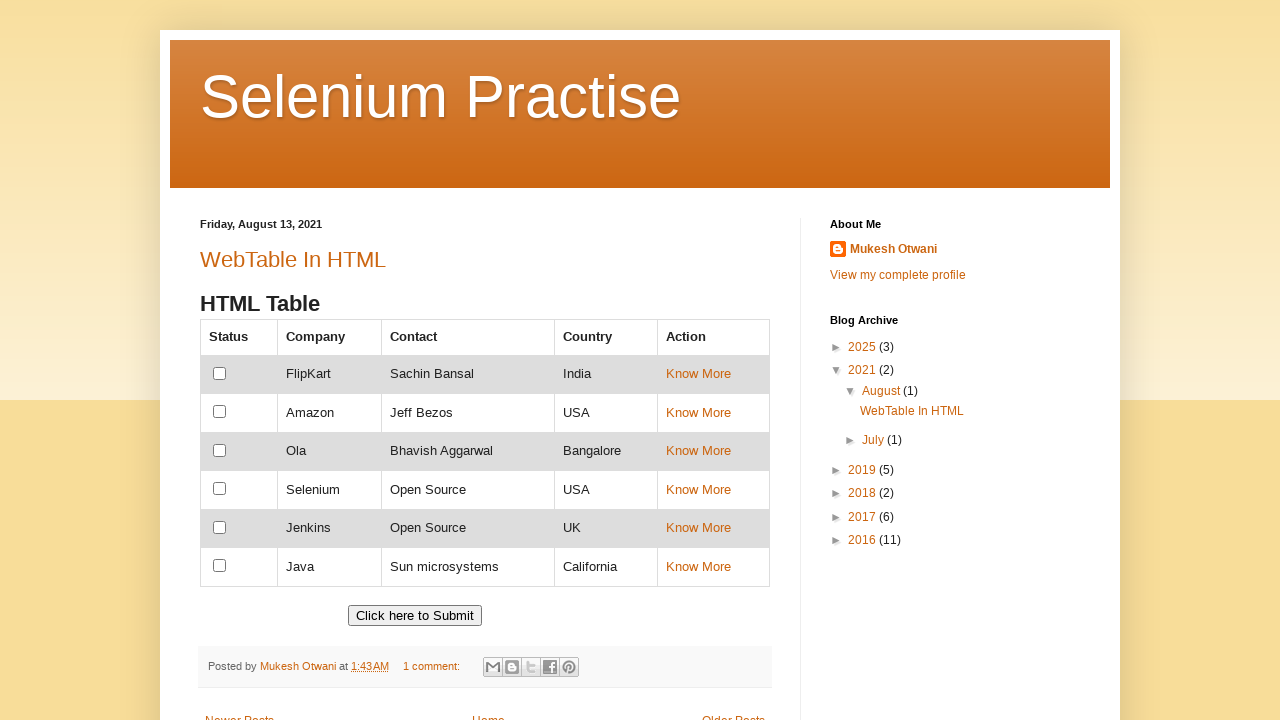

Verified table has 7 rows
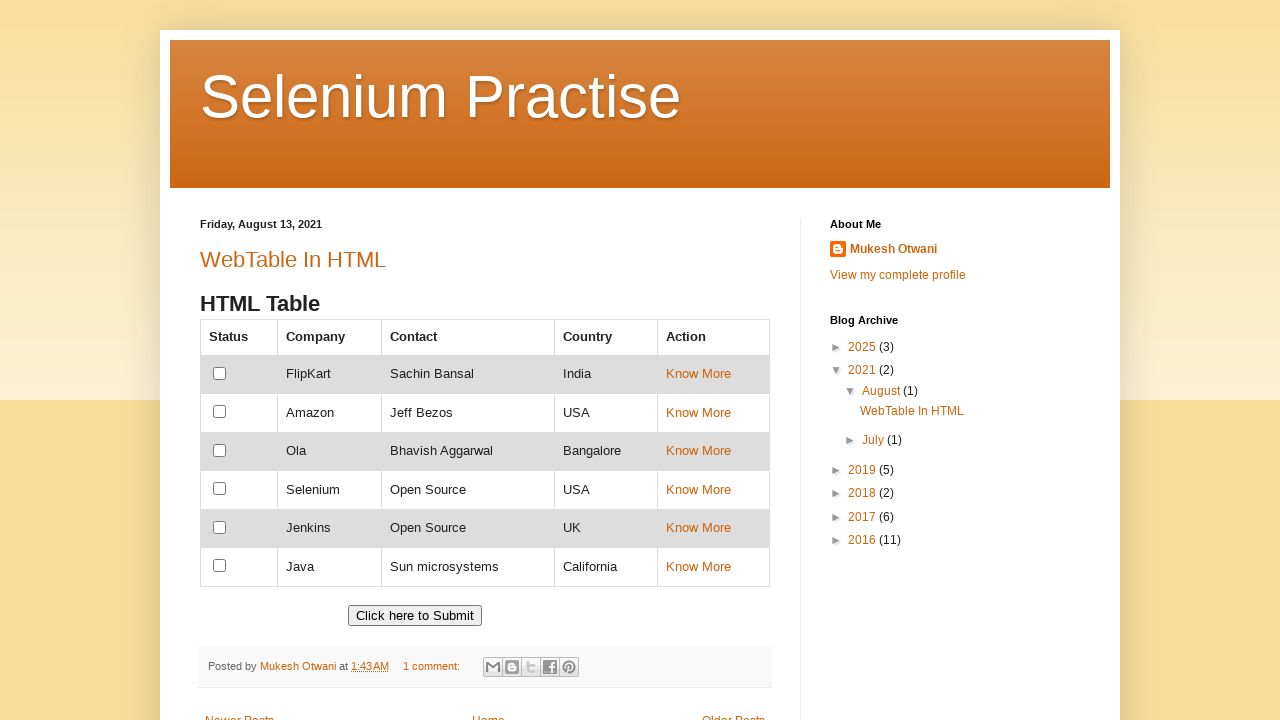

Retrieved all table data cells
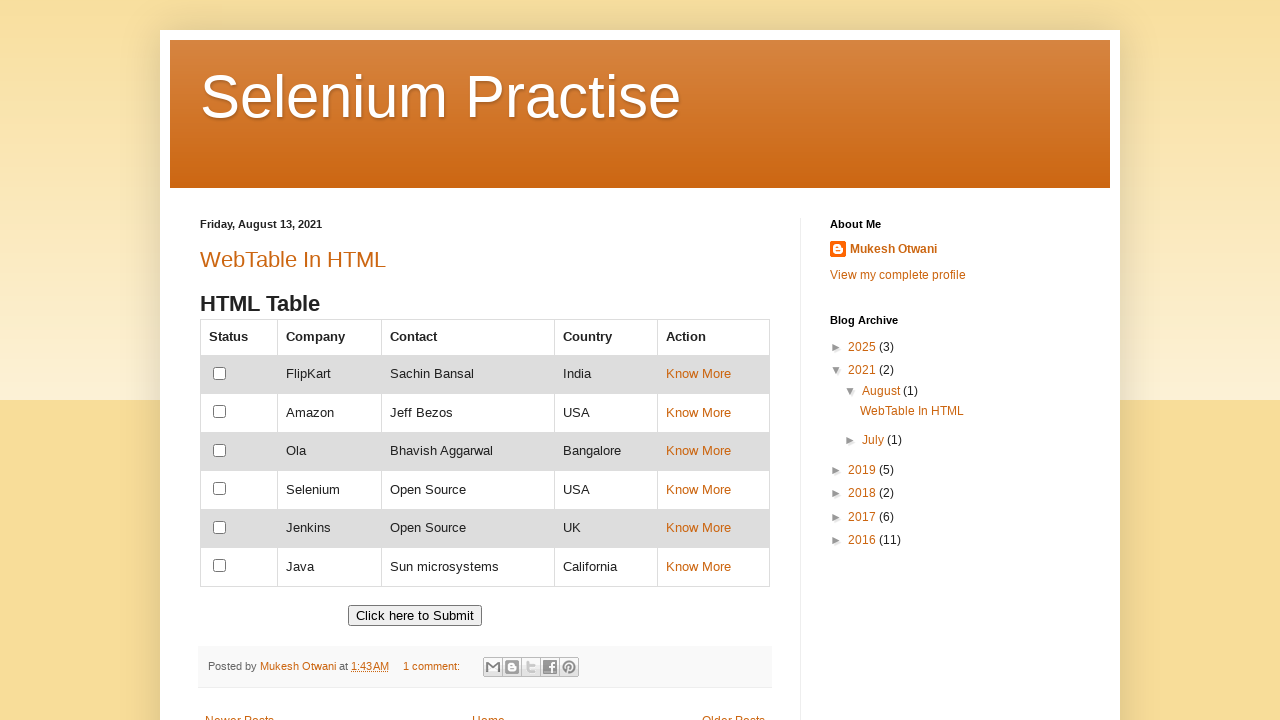

Extracted text content from all data cells
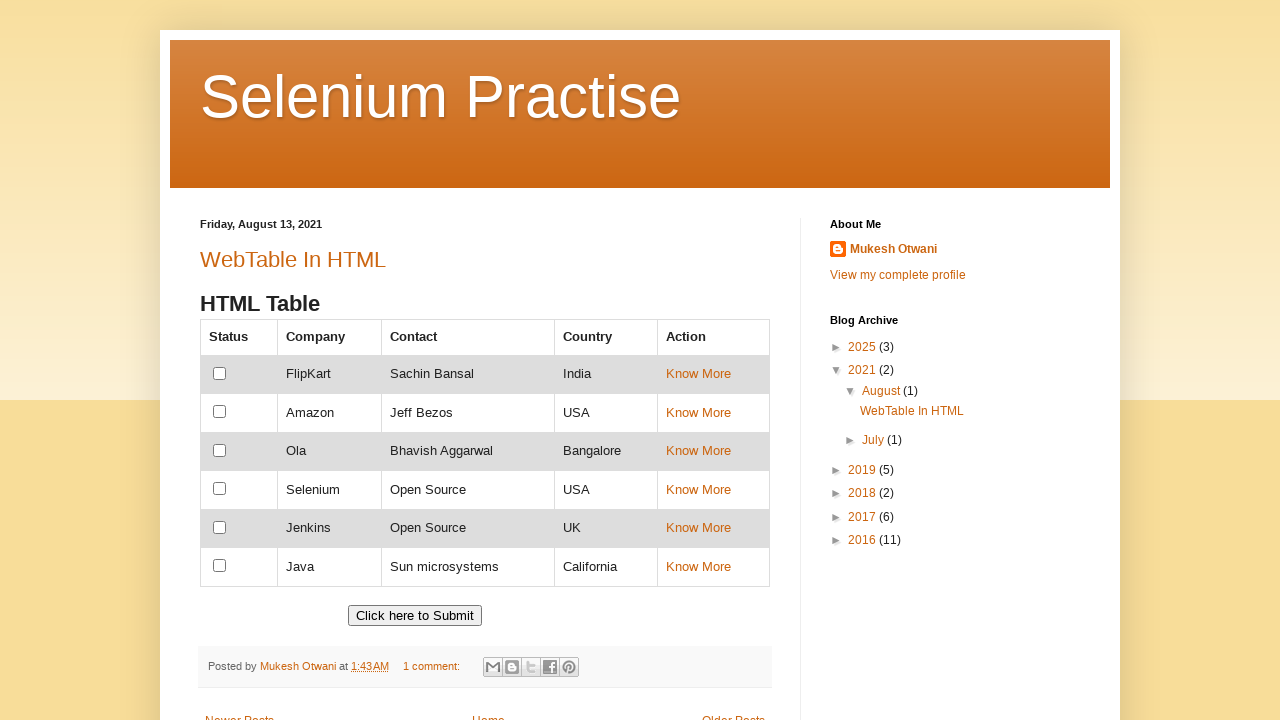

Verified 'Amazon' is present in table data
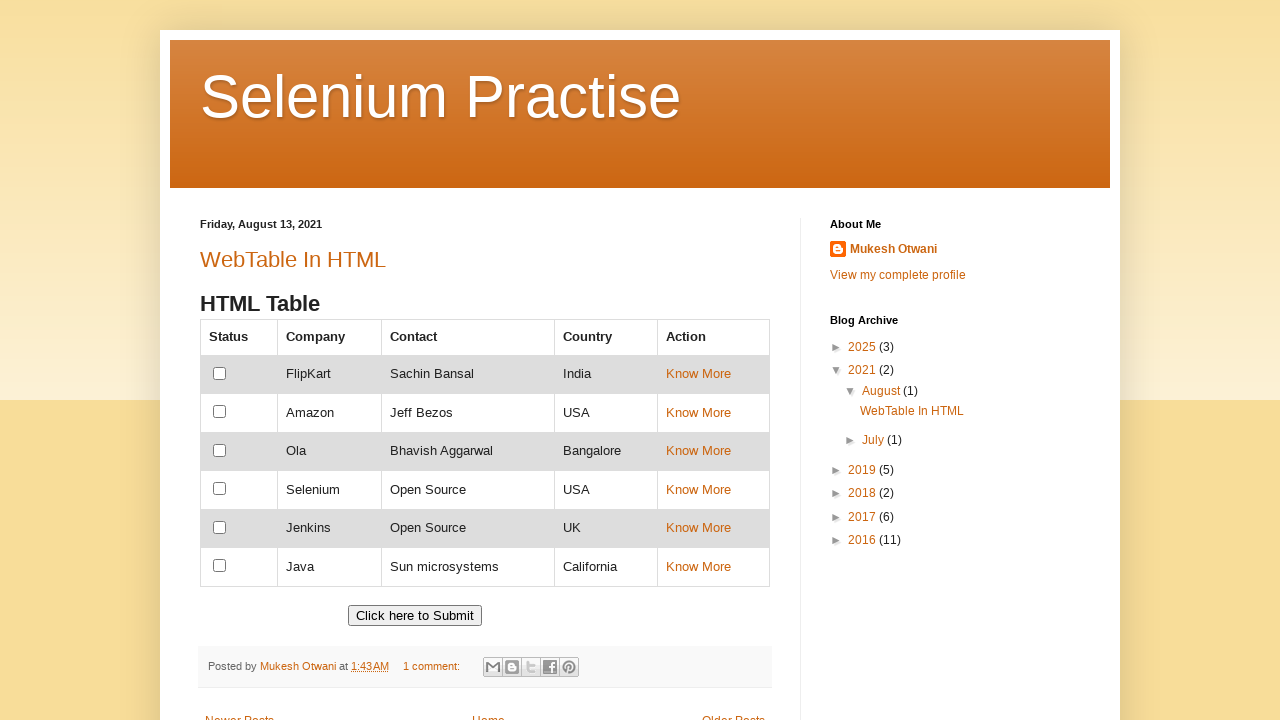

Retrieved all company names from second column
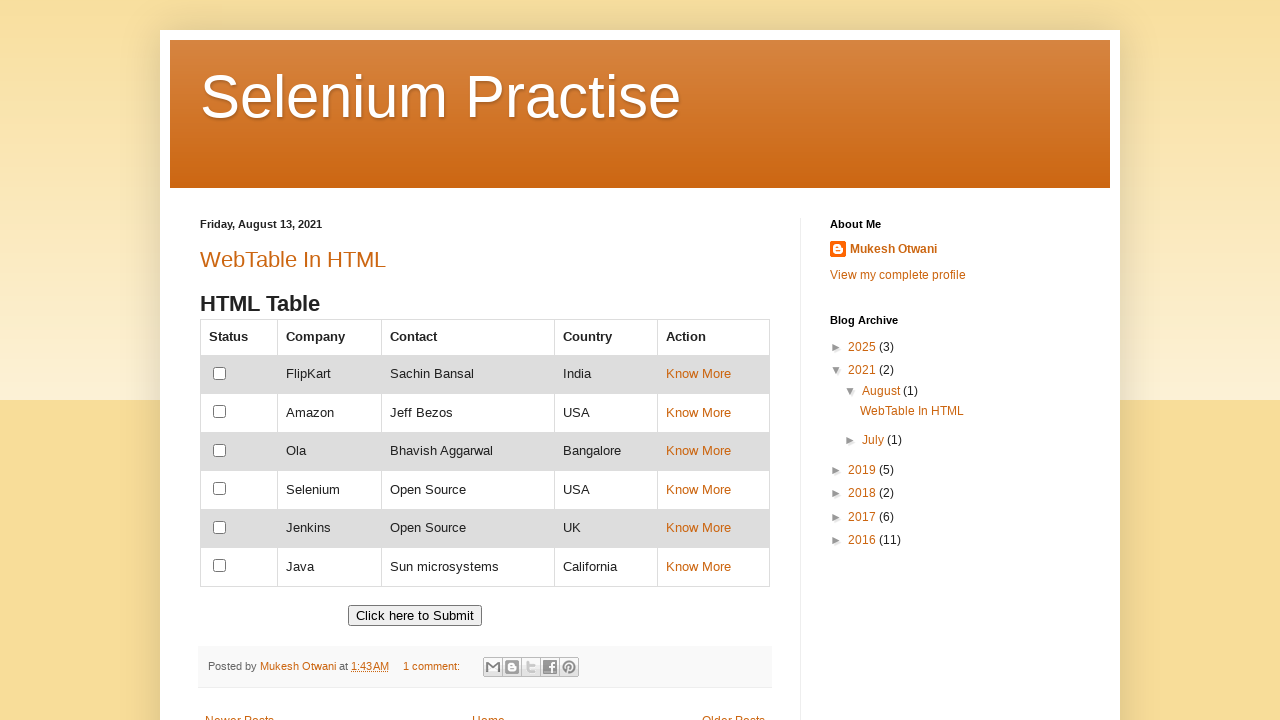

Extracted text content from company names
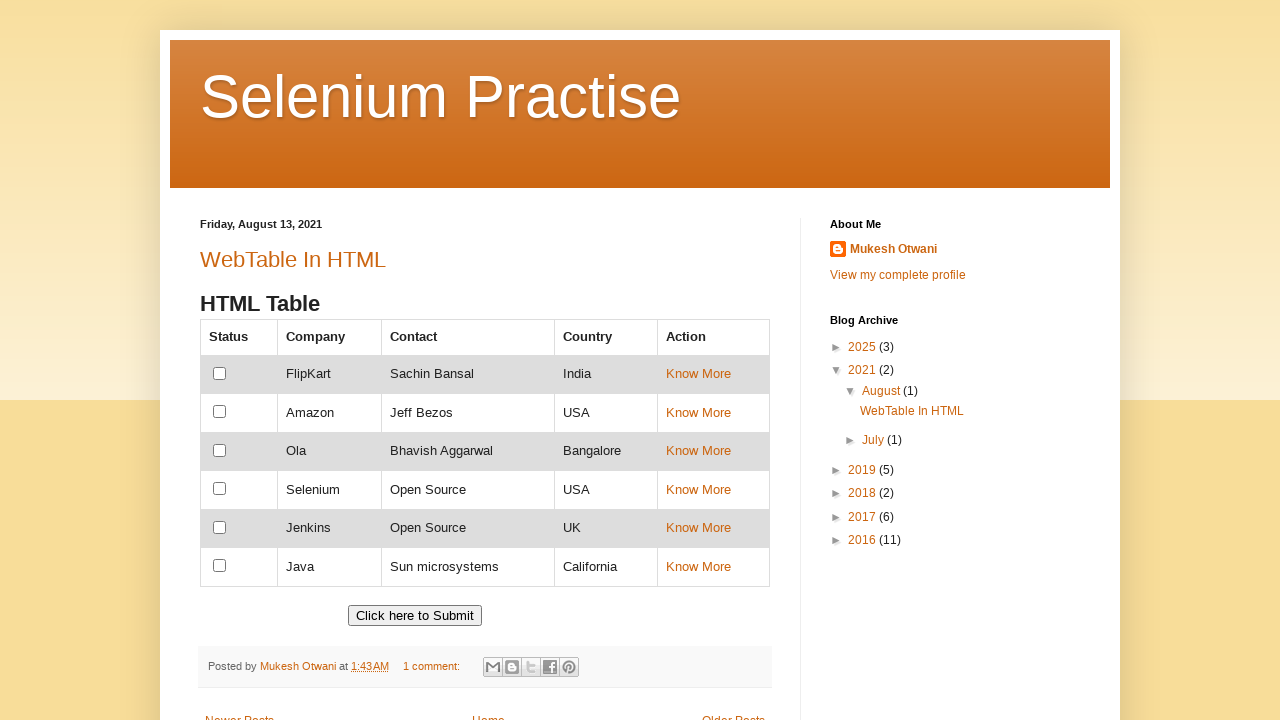

Verified 'FlipKart' is present in company names column
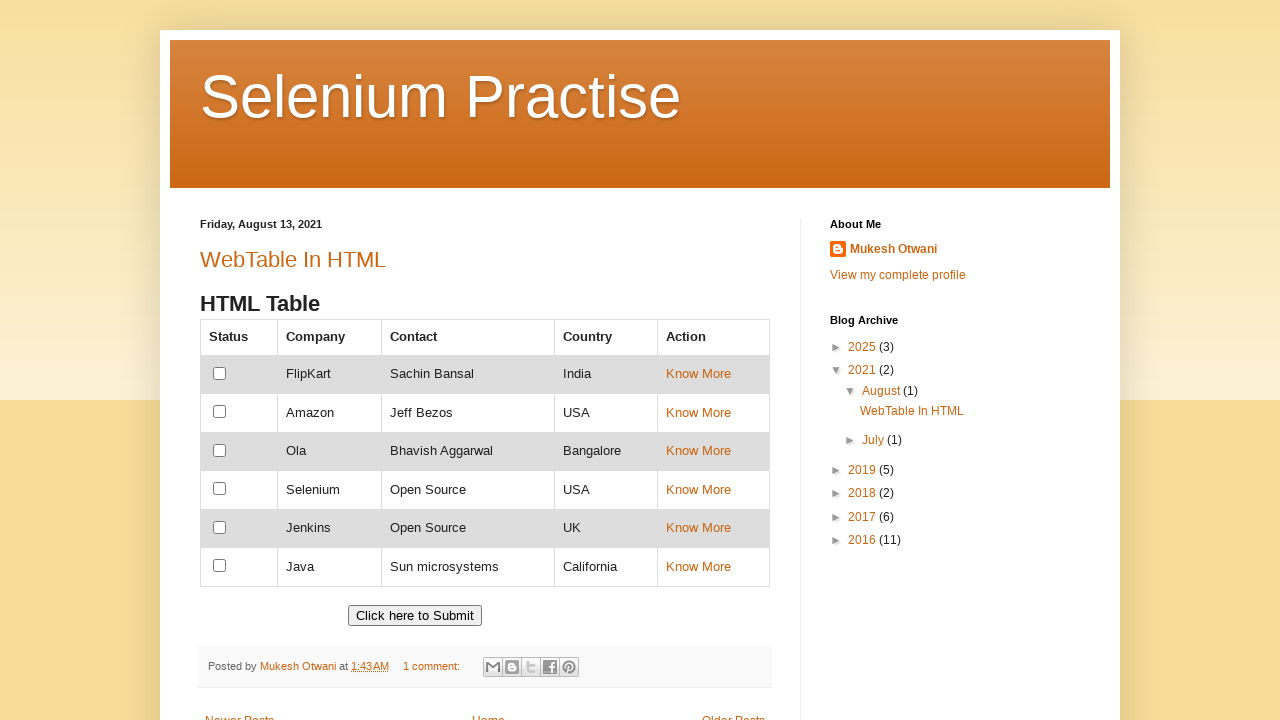

Clicked checkbox next to 'Selenium' row at (220, 489) on xpath=//td[text()='Selenium']//preceding-sibling::td//input
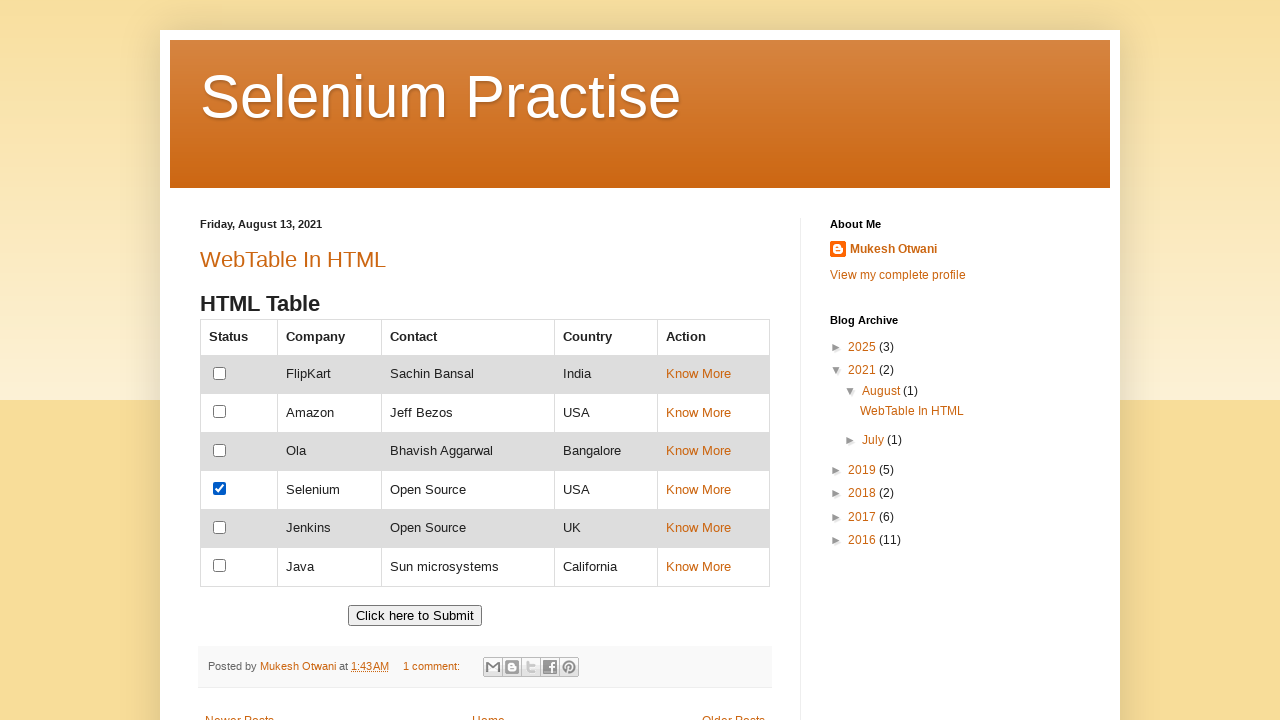

Clicked 'Know More' link for 'Ola' row at (698, 451) on xpath=//td[text()='Ola']//following-sibling::td//a
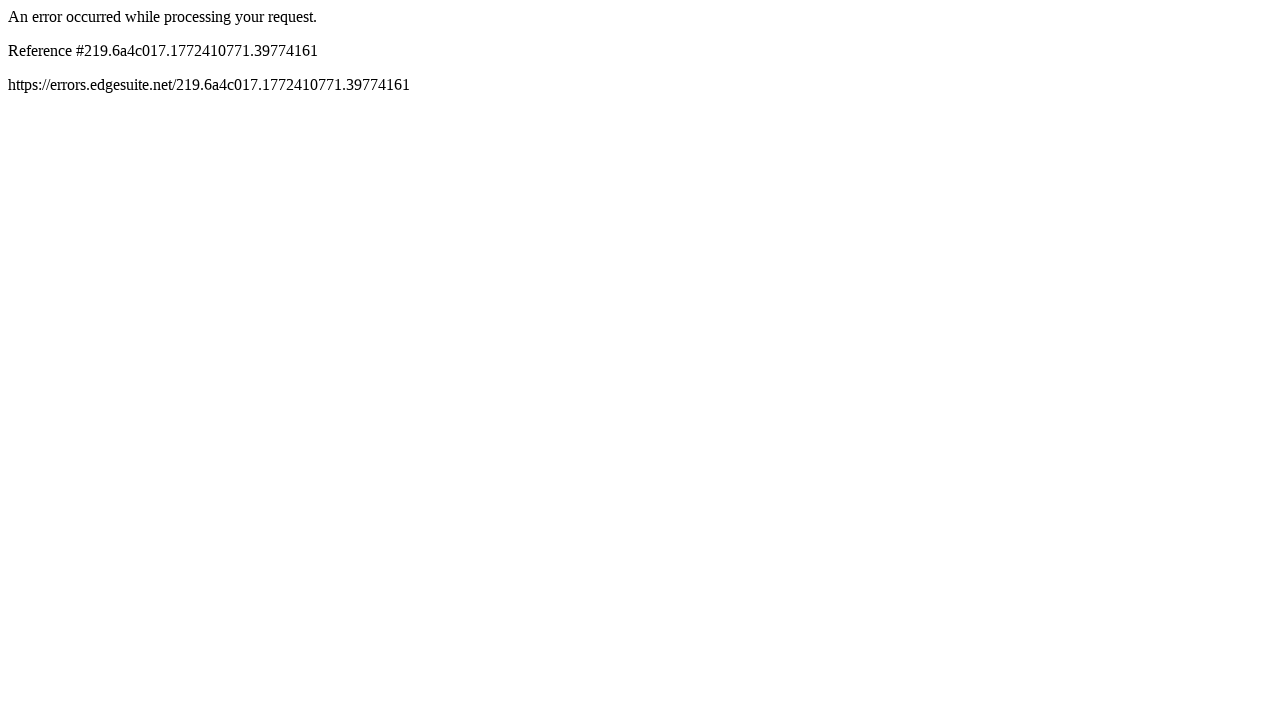

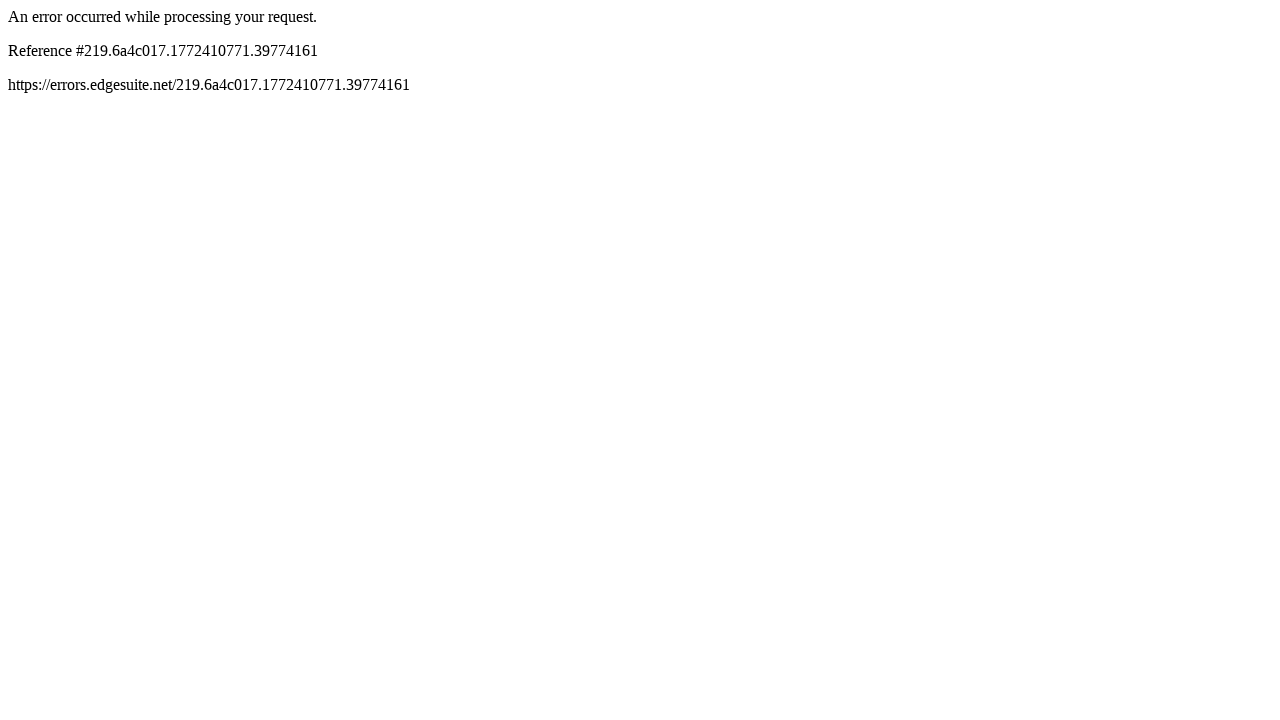